Navigates to Rahul Shetty Academy website and verifies the page title can be retrieved

Starting URL: https://rahulshettyacademy.com/

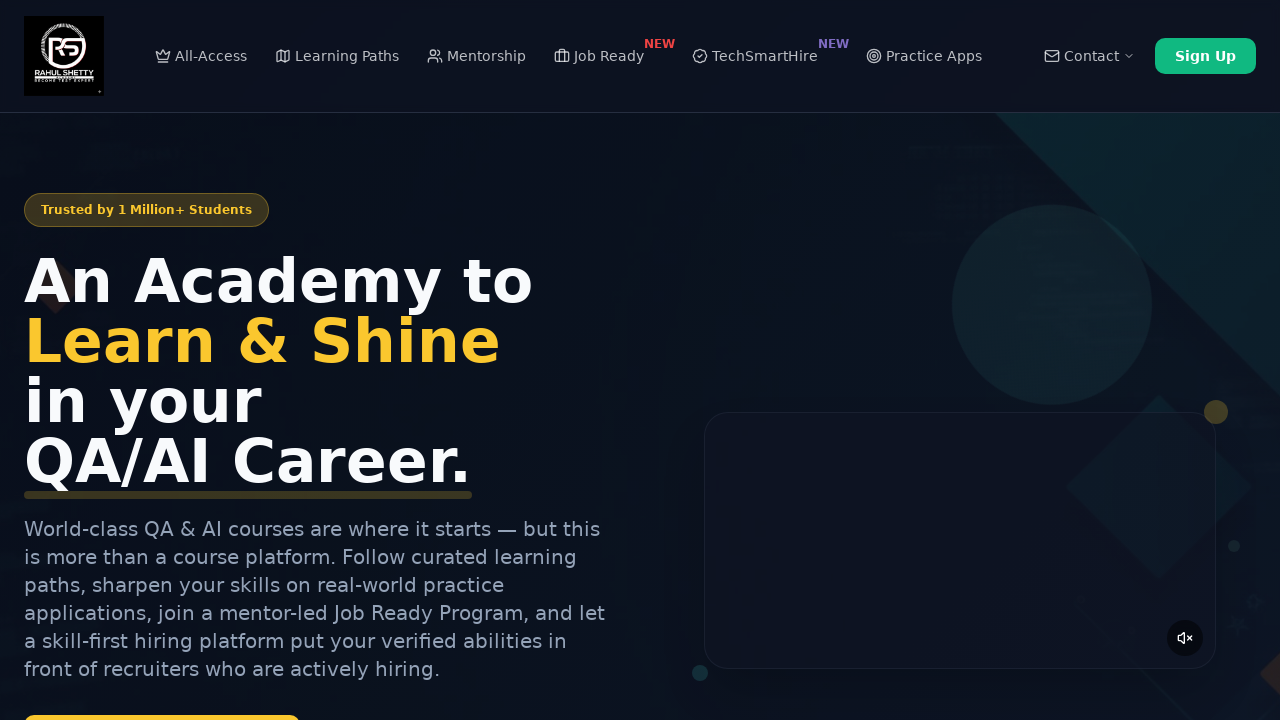

Retrieved page title from Rahul Shetty Academy website
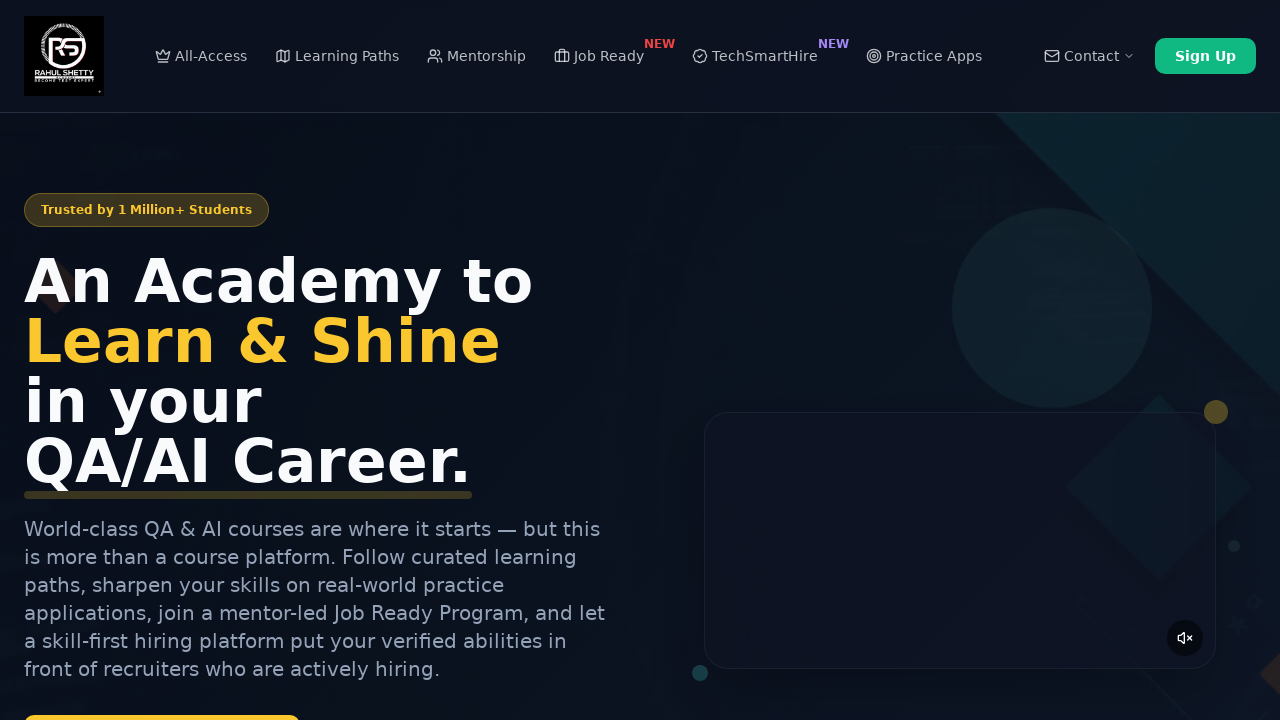

Printed page title to console
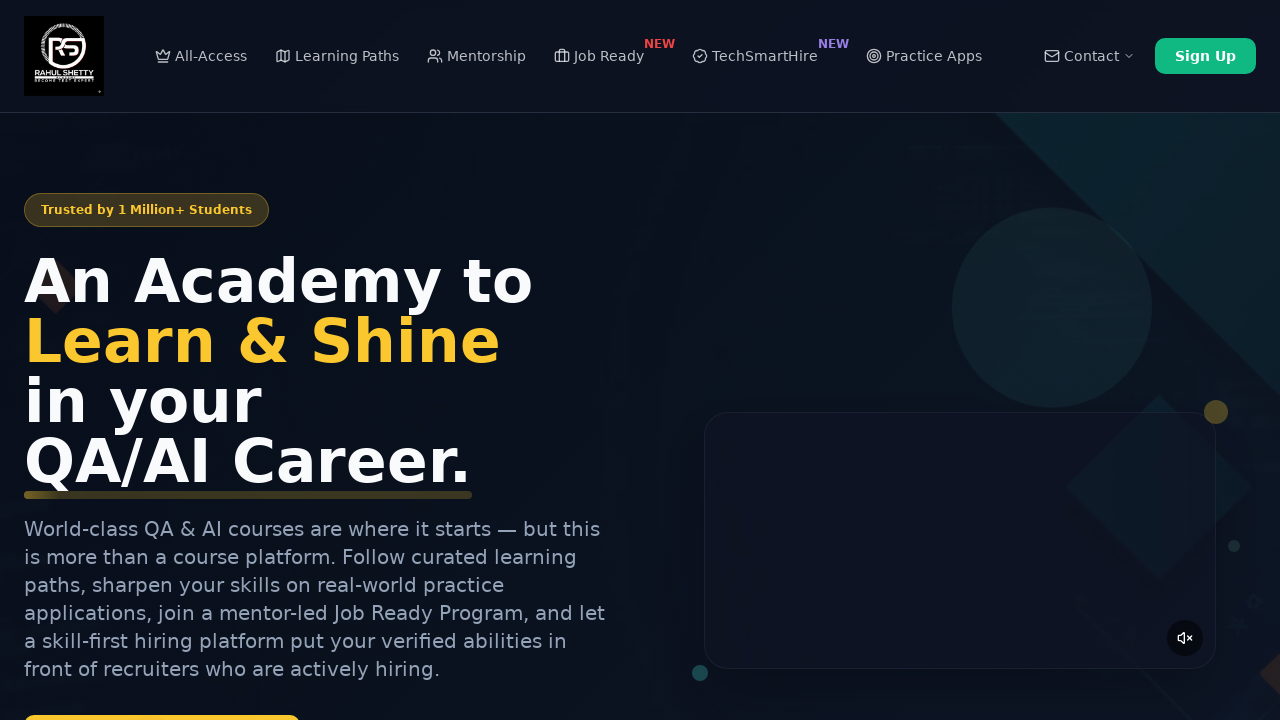

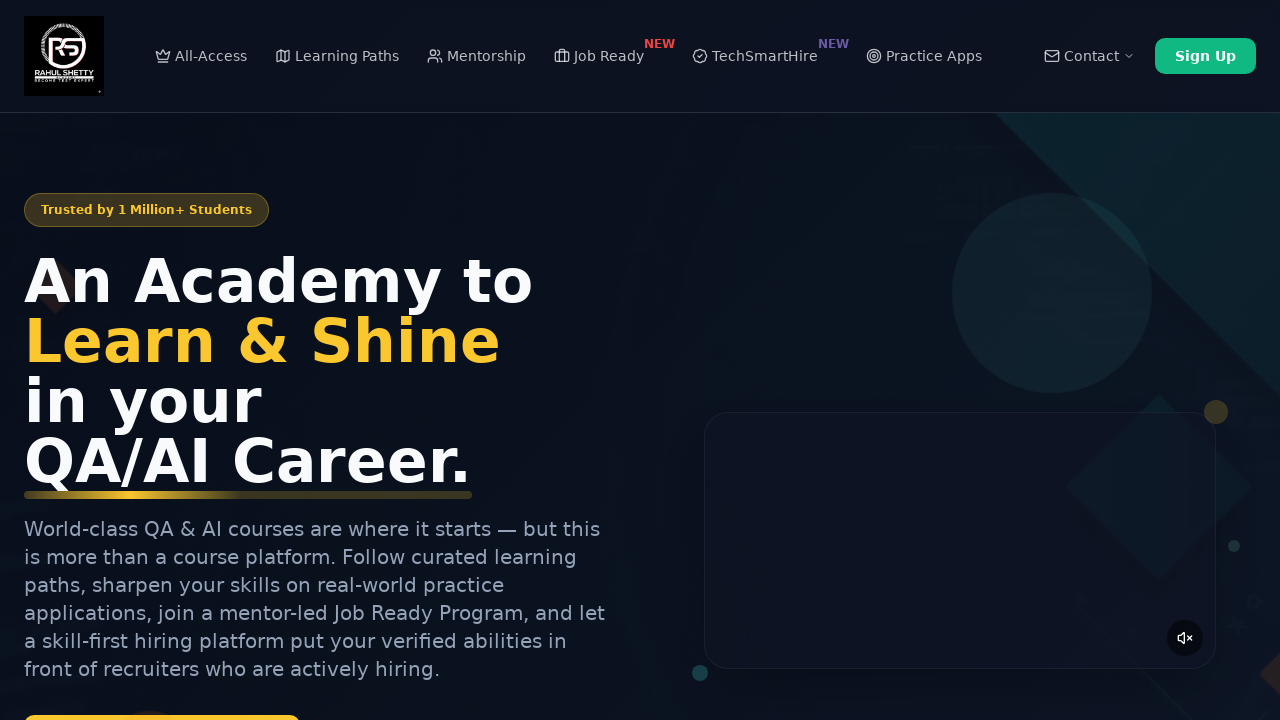